Tests filling out a practice student registration form including first name, last name, email, gender selection, phone number, and date of birth selection using a date picker.

Starting URL: https://demoqa.com/automation-practice-form

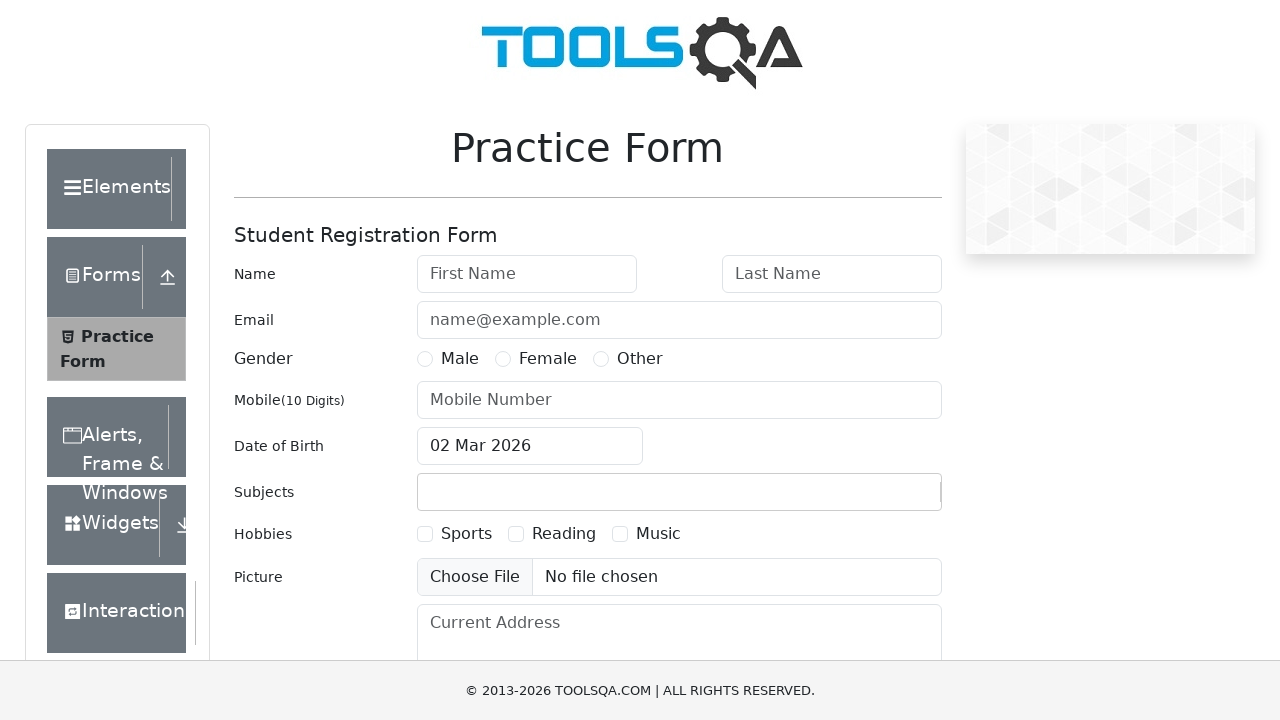

Scrolled down 250px to view form fields
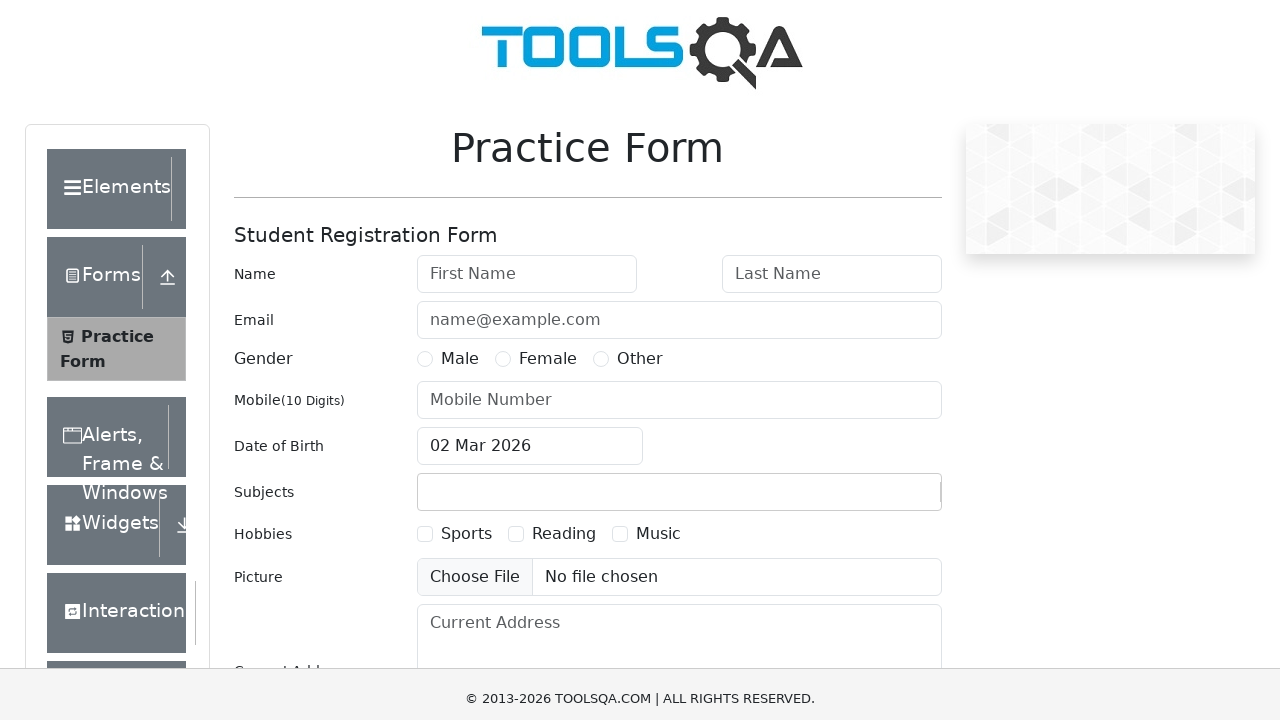

Filled first name field with 'Naga' on #firstName
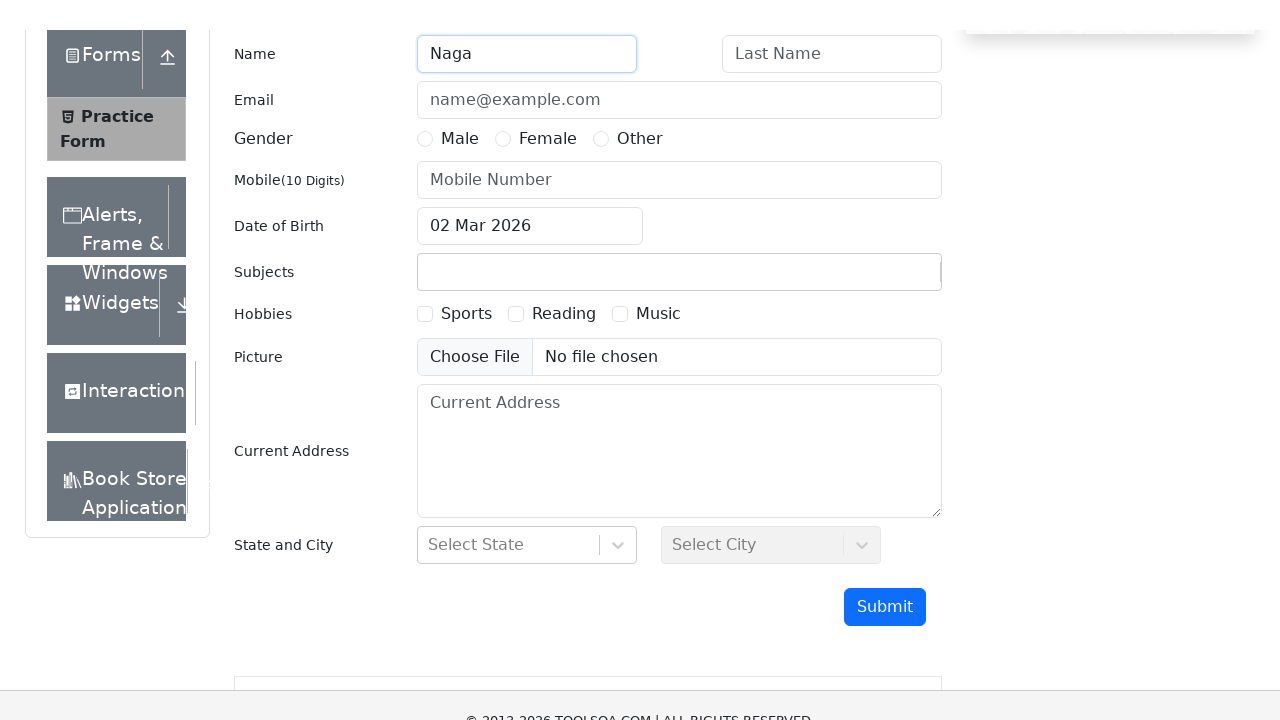

Filled last name field with 'Veni' on #lastName
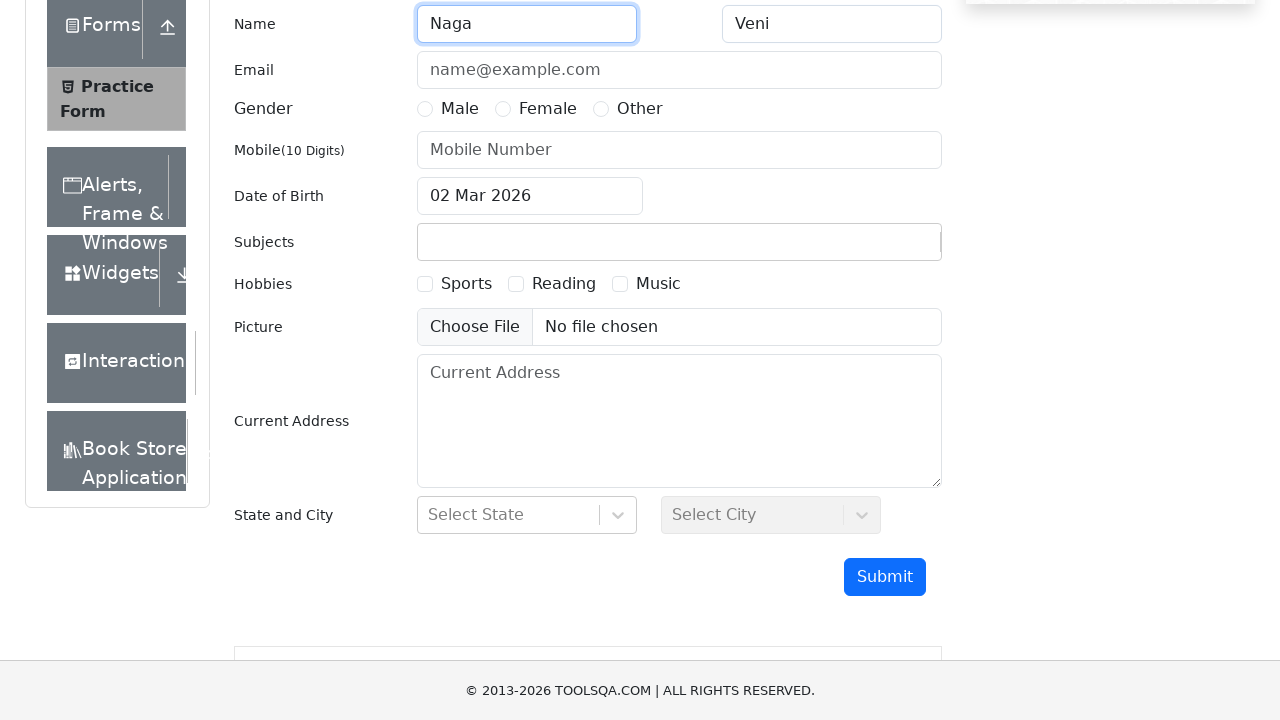

Filled email field with 'vnagaveni001@gmail.com' on #userEmail
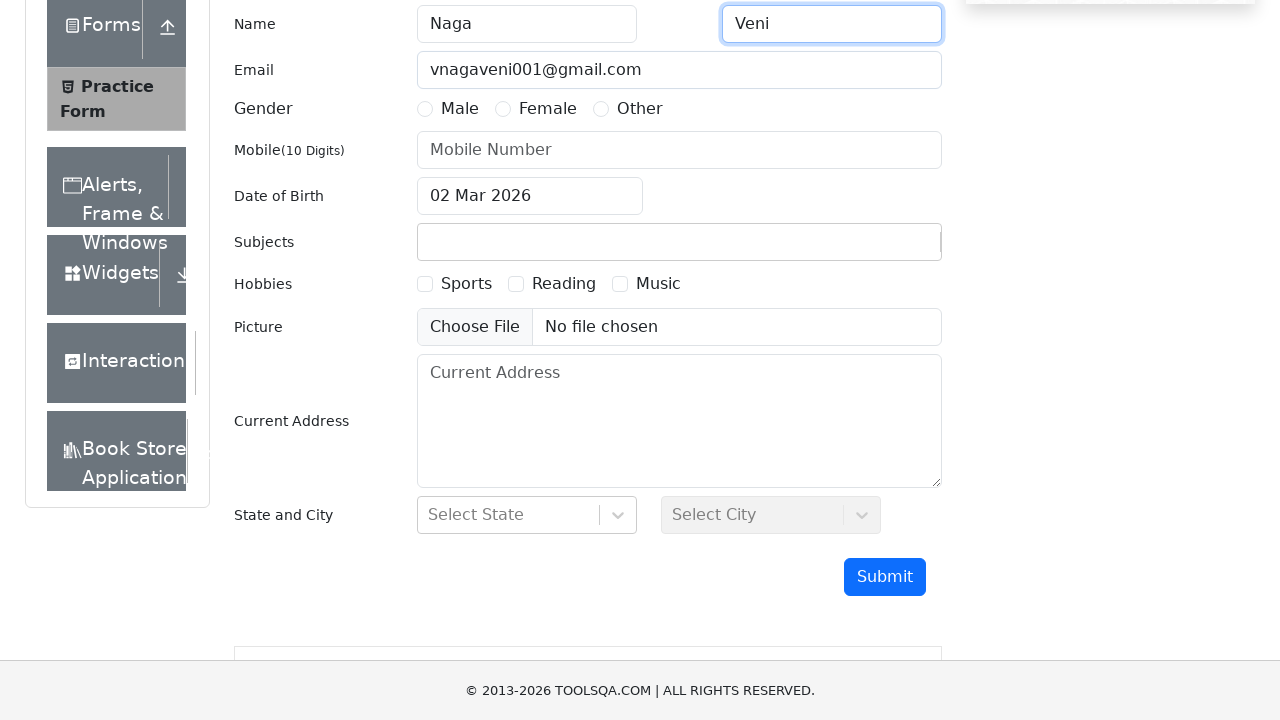

Selected Female gender option at (460, 109) on #genterWrapper div:nth-child(2) label
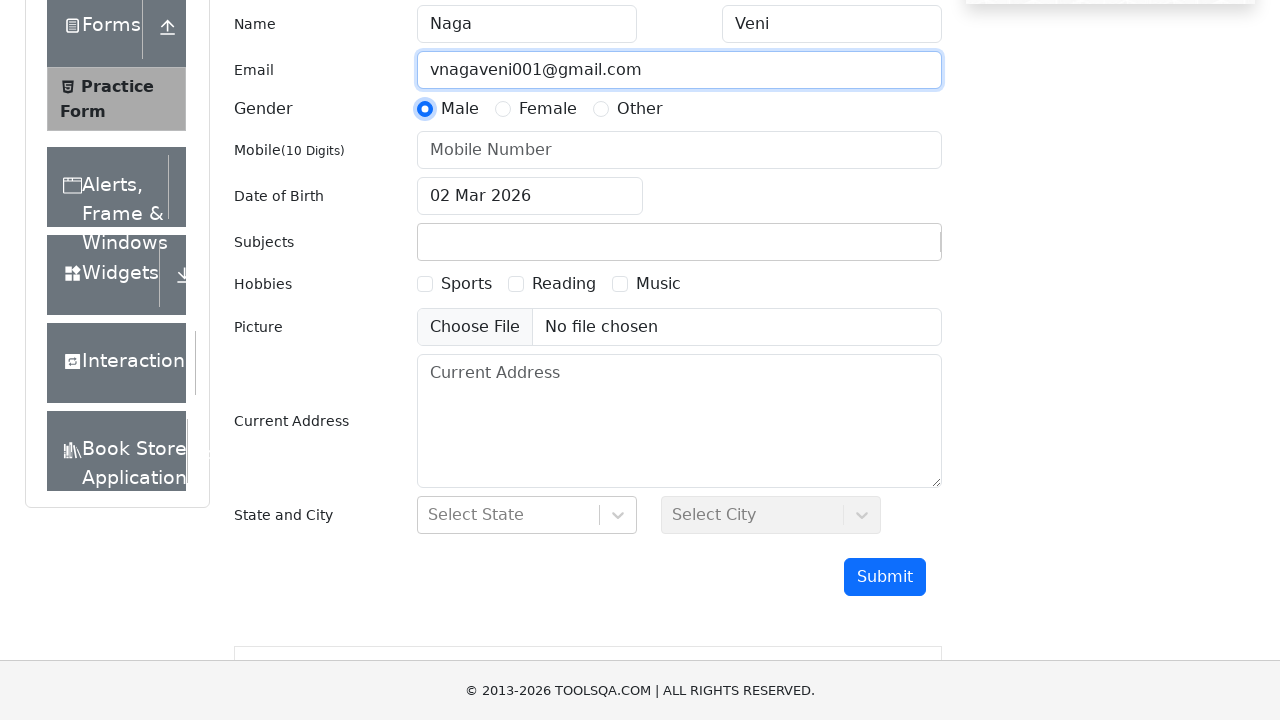

Filled phone number field with '9999999999' on #userNumber
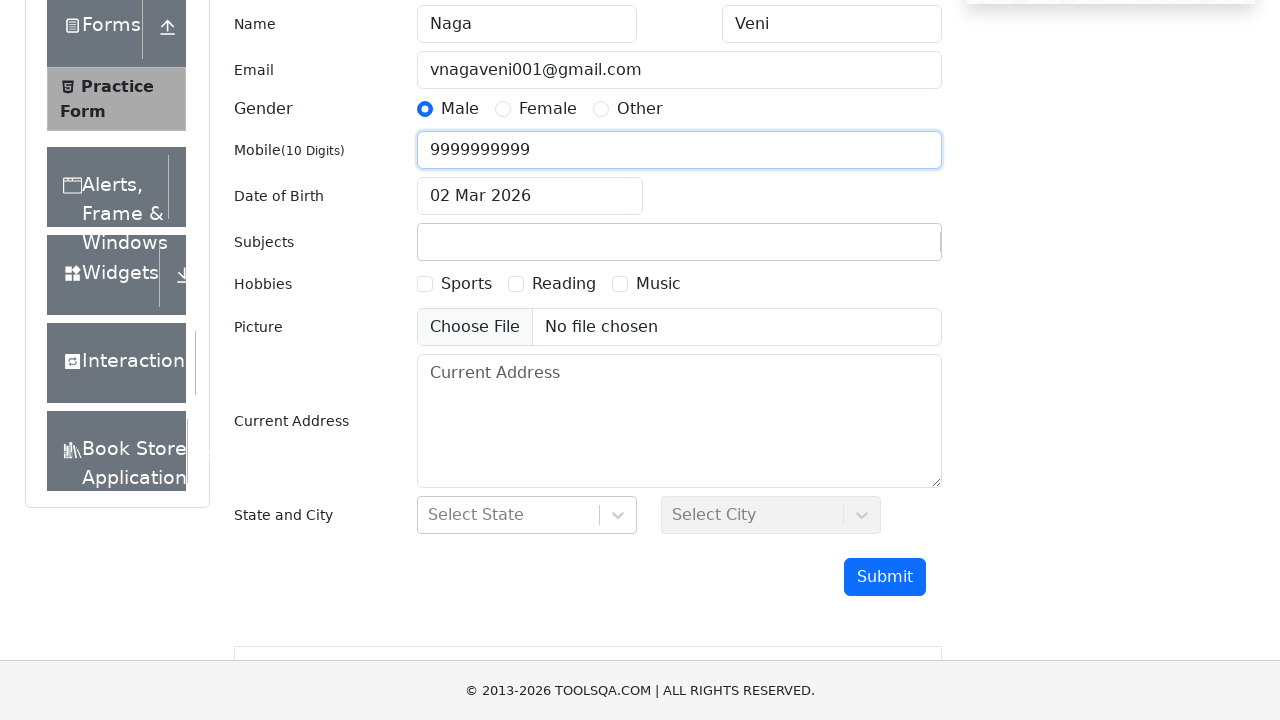

Clicked on date of birth input to open date picker at (530, 196) on #dateOfBirthInput
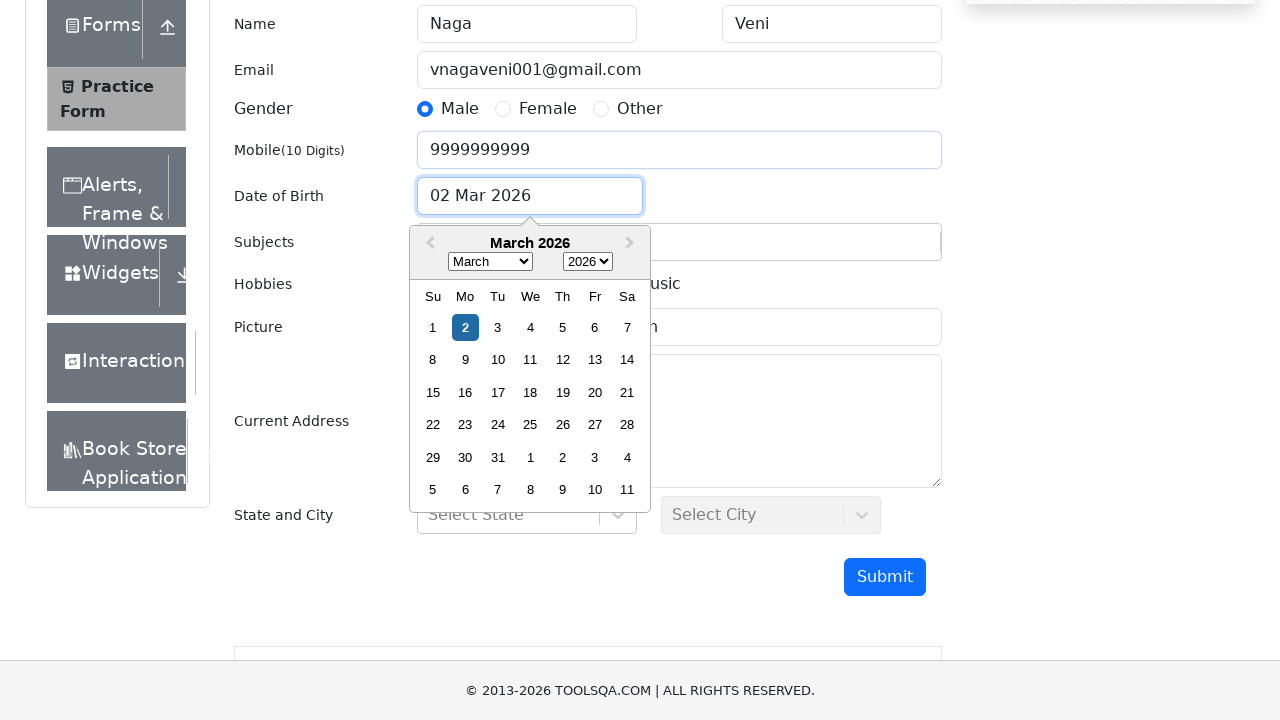

Selected August from month dropdown on .react-datepicker__month-select
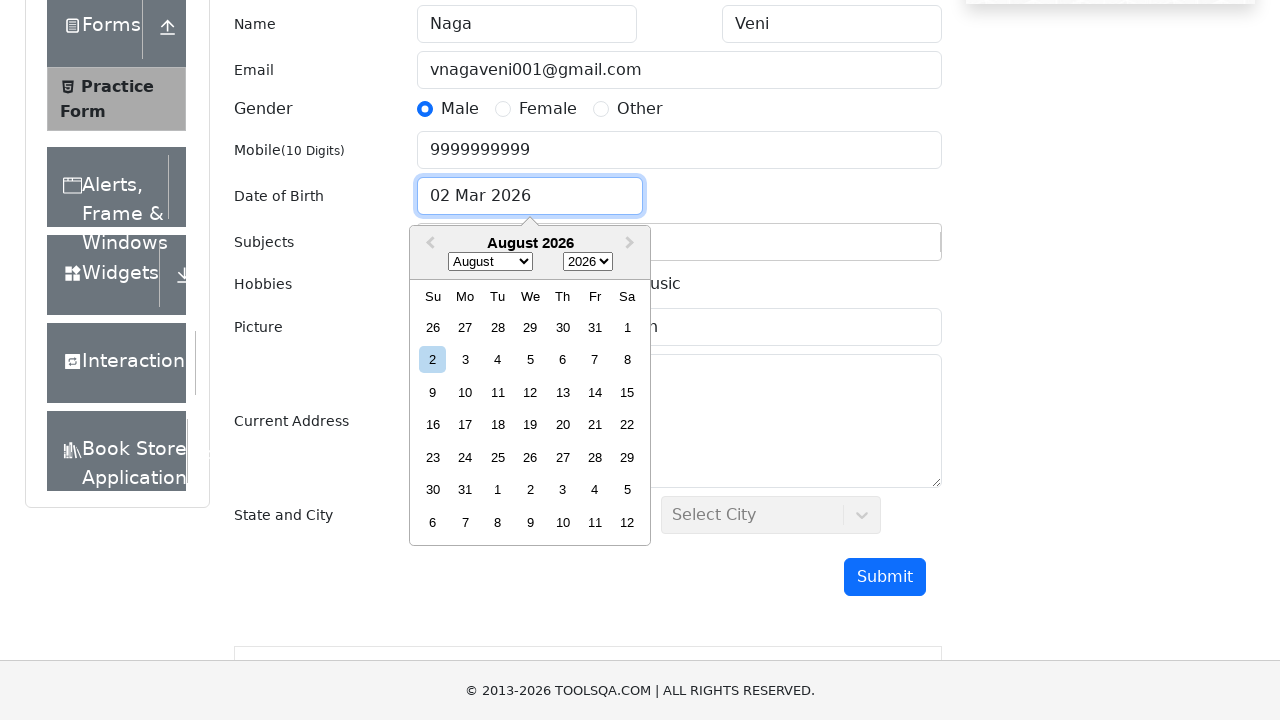

Selected year 1994 from year dropdown on .react-datepicker__year-select
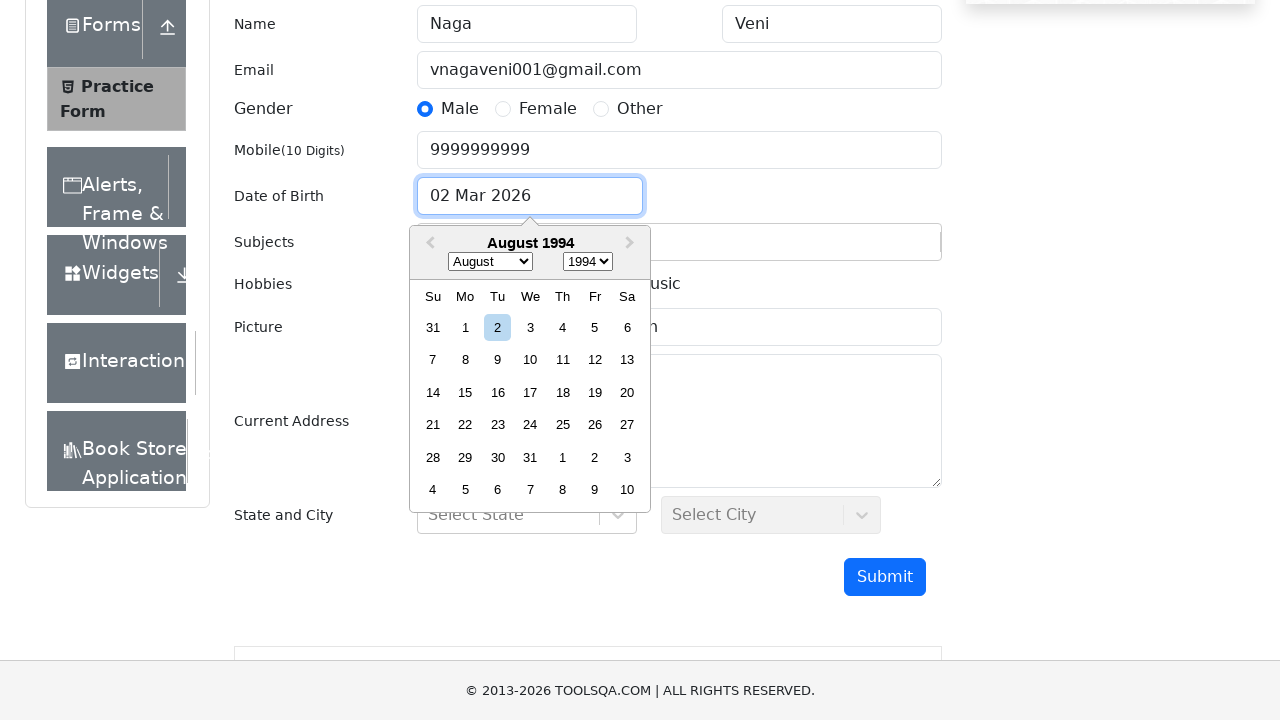

Selected day 8 from the calendar date picker at (465, 360) on .react-datepicker__day--008:not(.react-datepicker__day--outside-month)
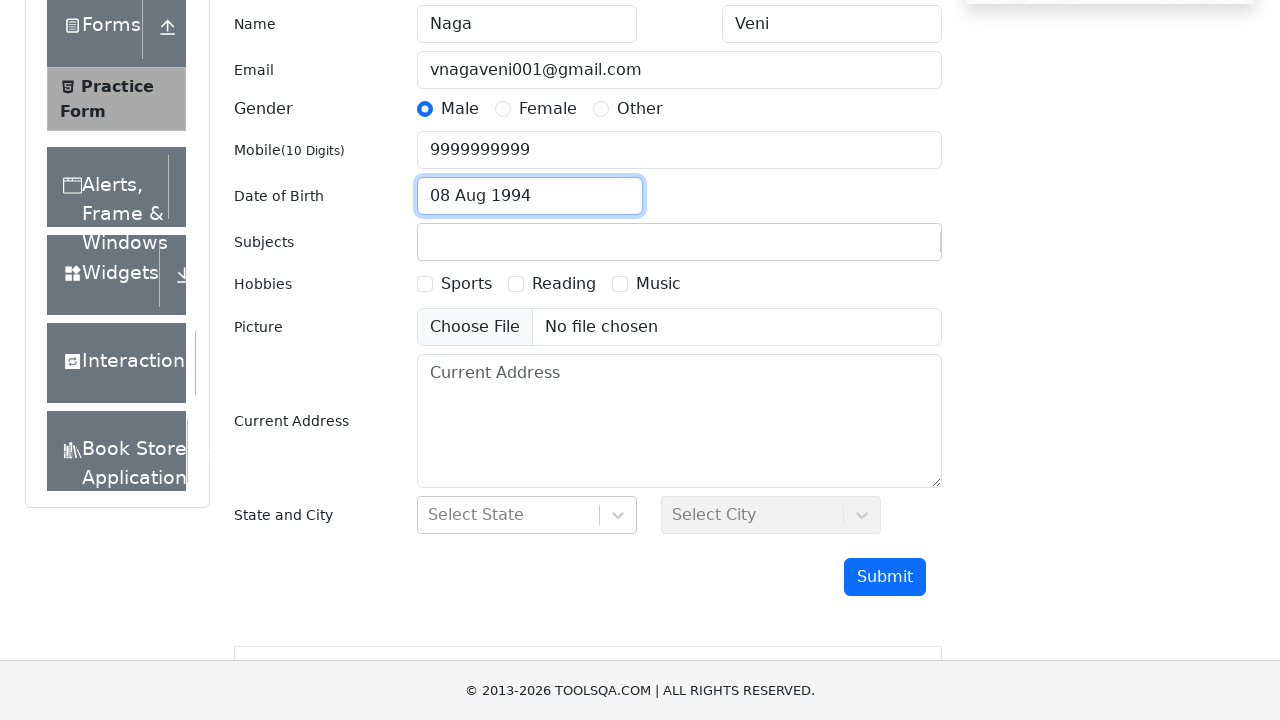

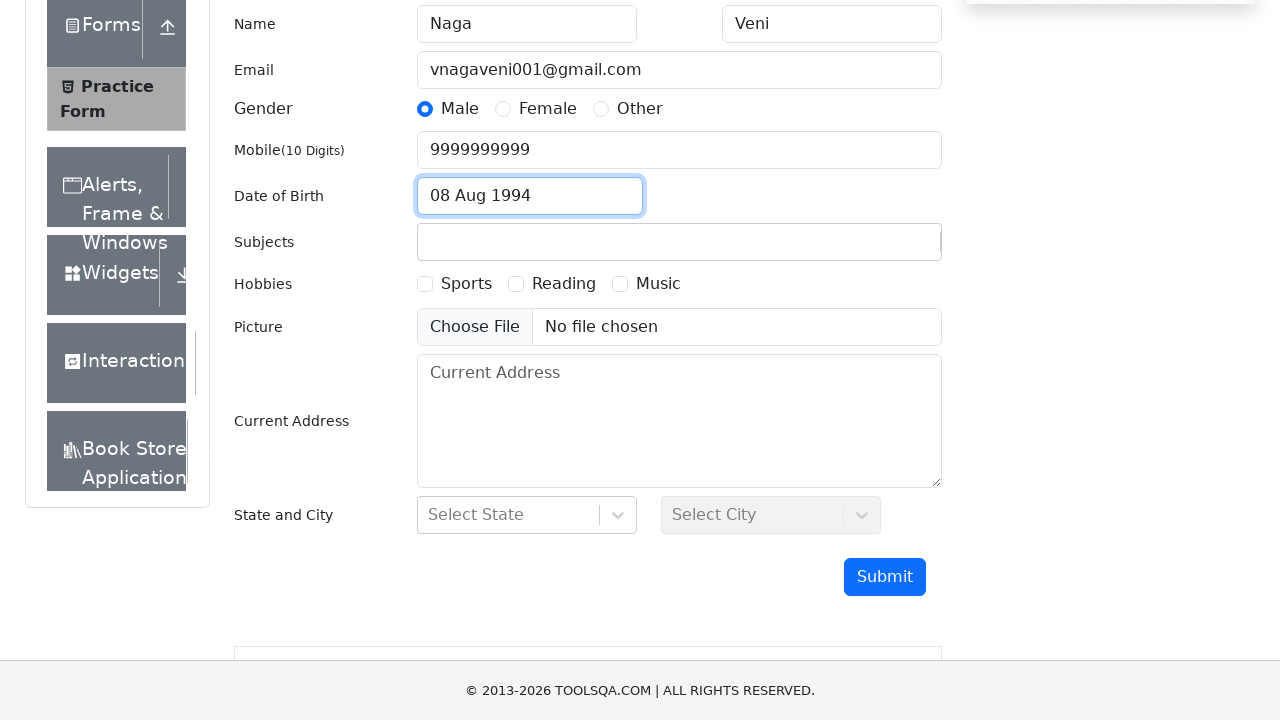